Tests right-click context menu functionality by navigating to the Context Menu page, performing a right-click on the designated area, and pressing Enter to dismiss the resulting alert.

Starting URL: https://the-internet.herokuapp.com/

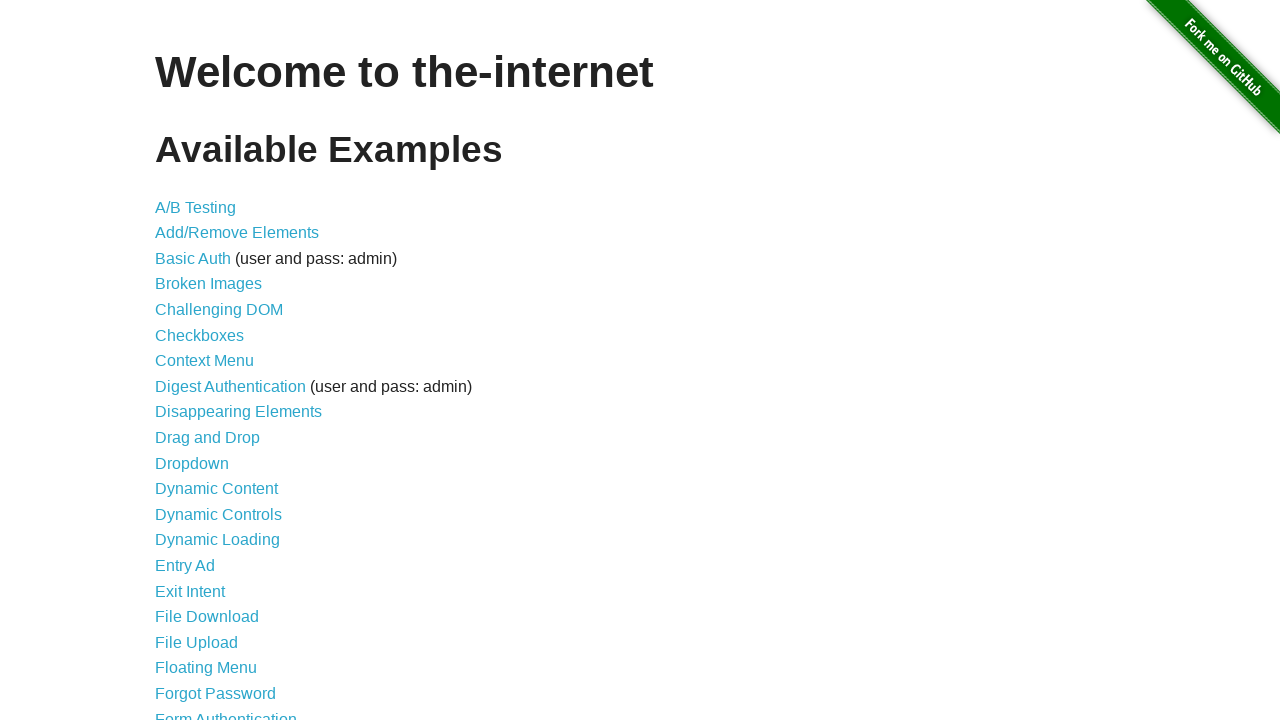

Clicked on Context Menu link at (204, 361) on xpath=//*[text()='Context Menu']
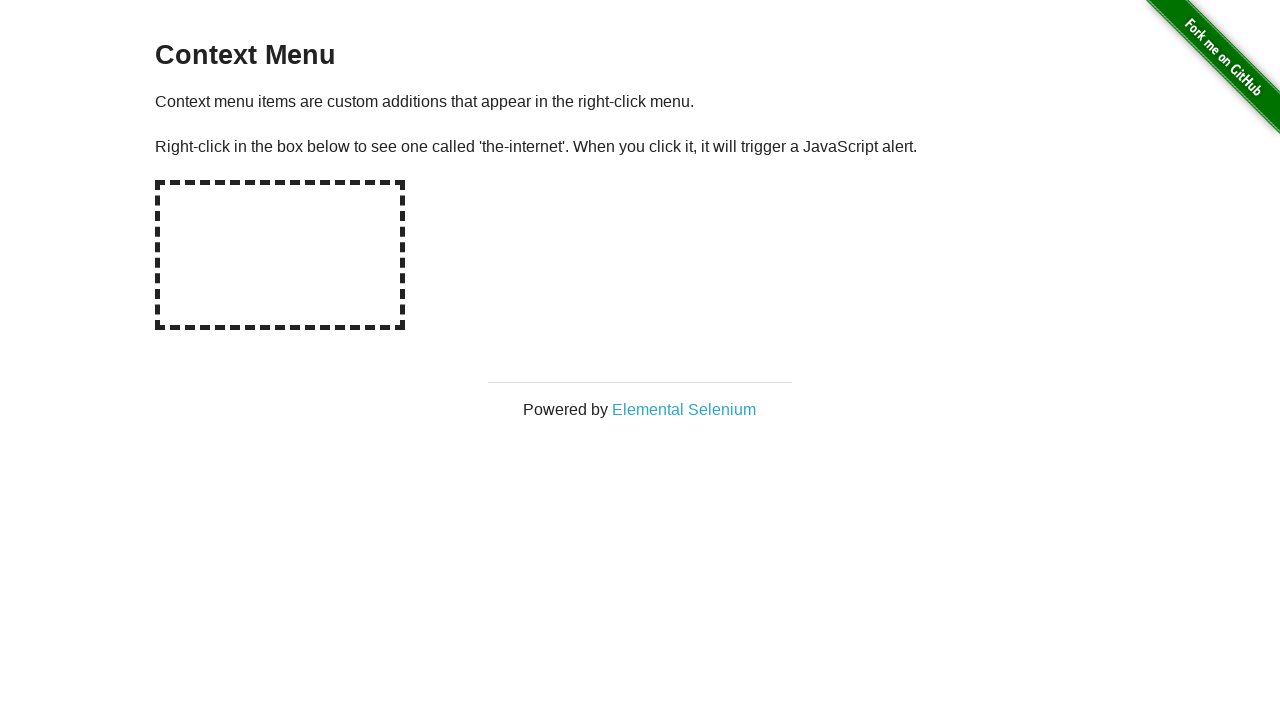

Context Menu page loaded and hot-spot area is visible
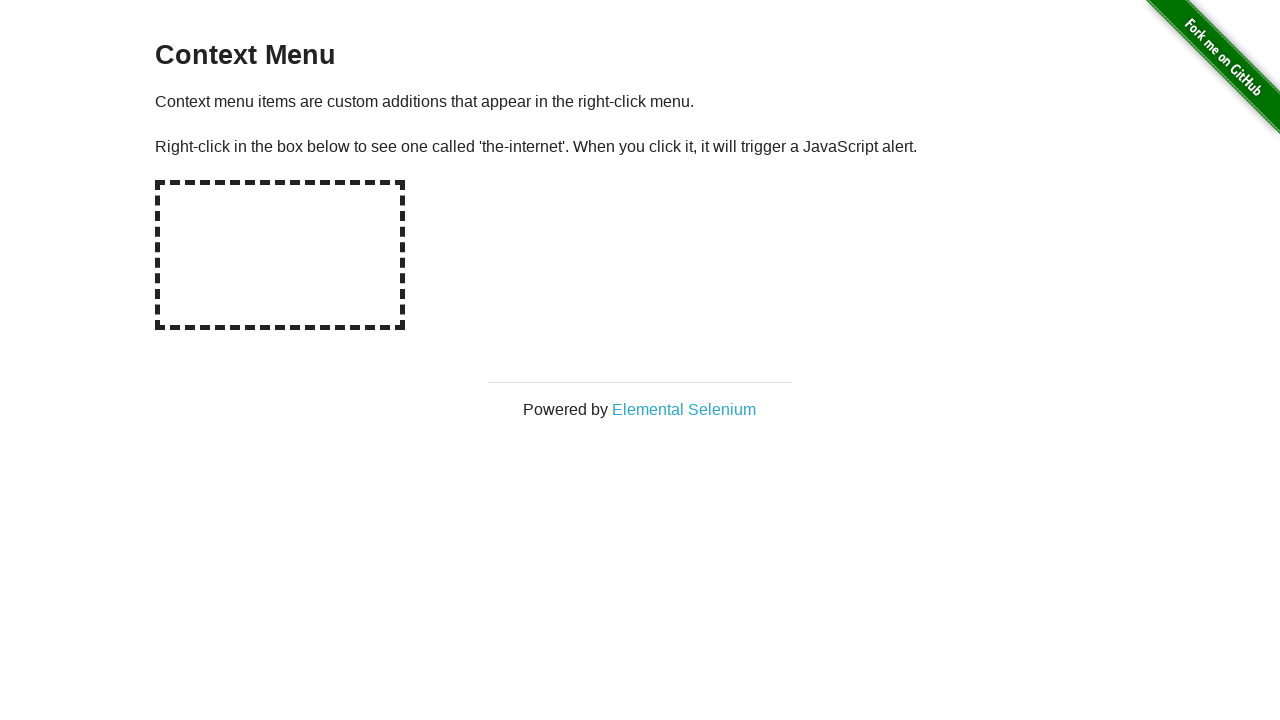

Right-clicked on the hot-spot area at (280, 255) on #hot-spot
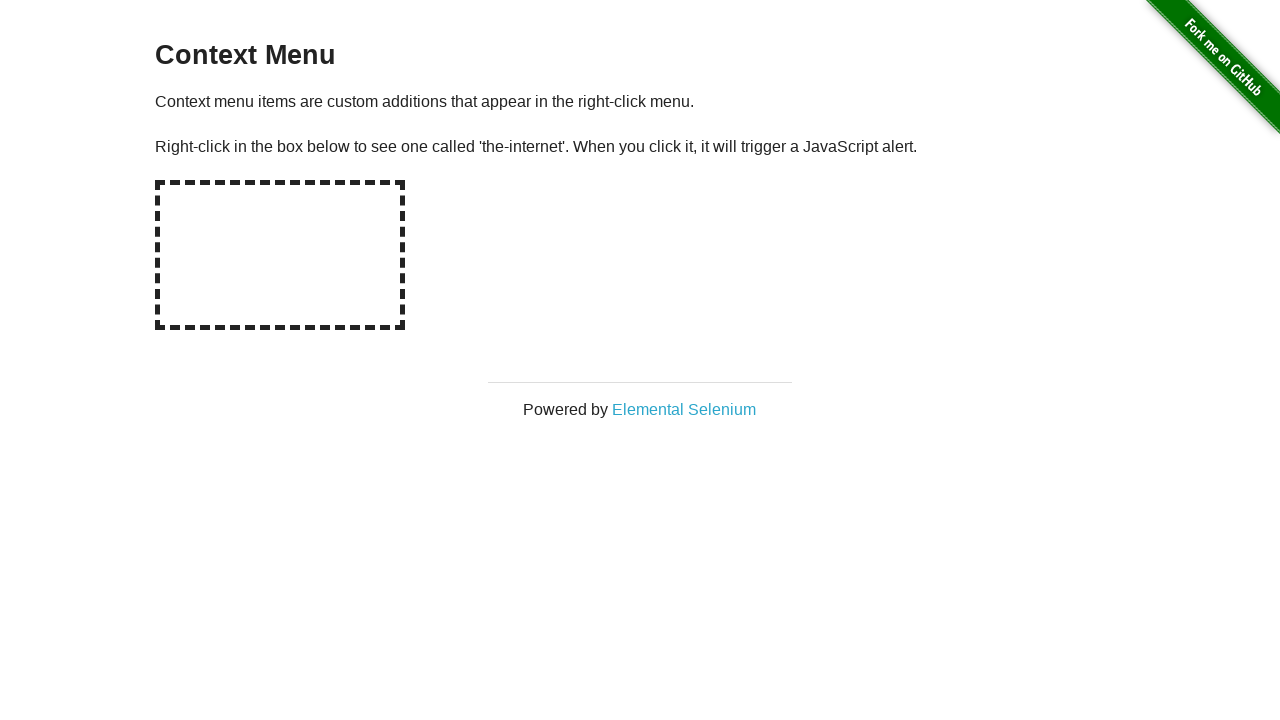

Set up dialog handler to accept alerts
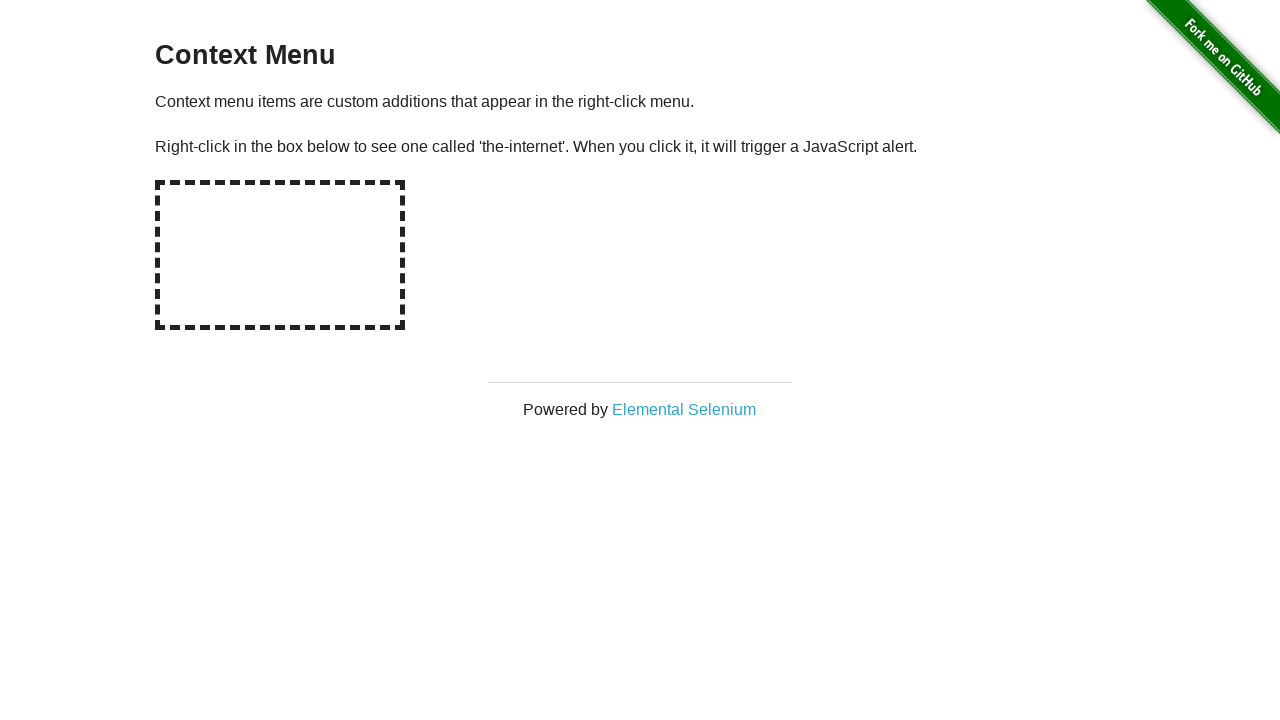

Pressed Enter to dismiss the alert dialog
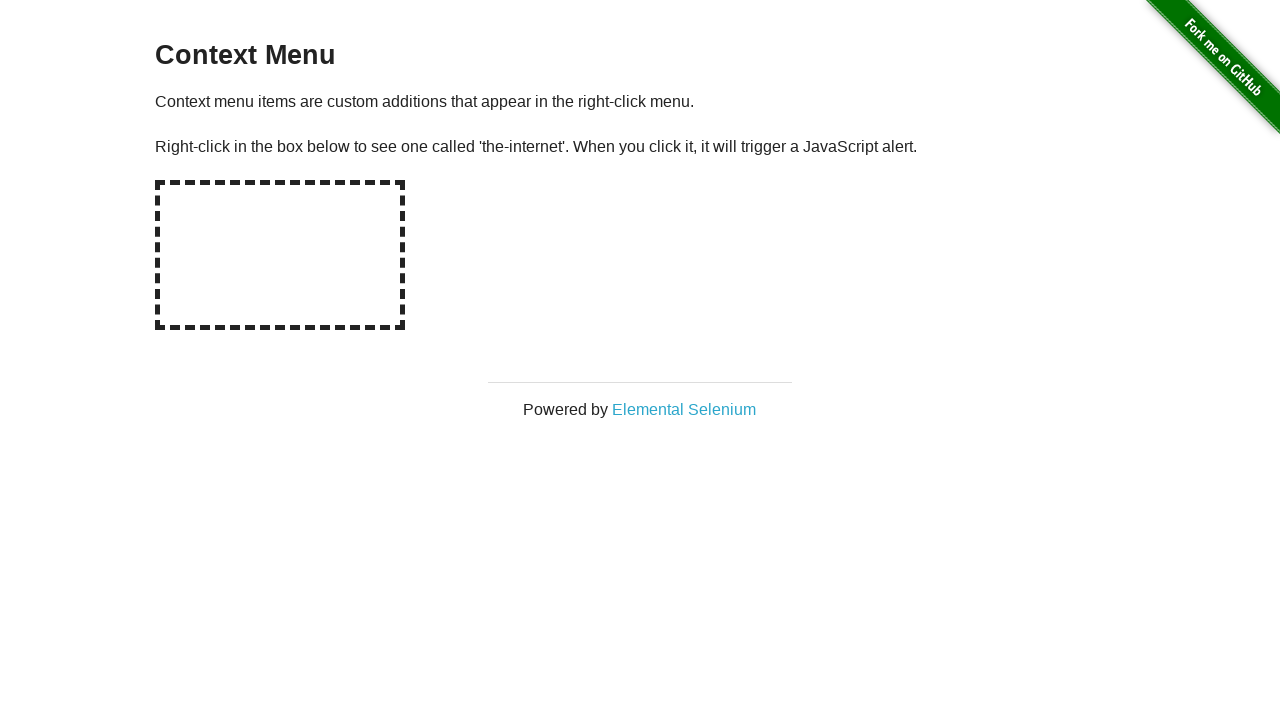

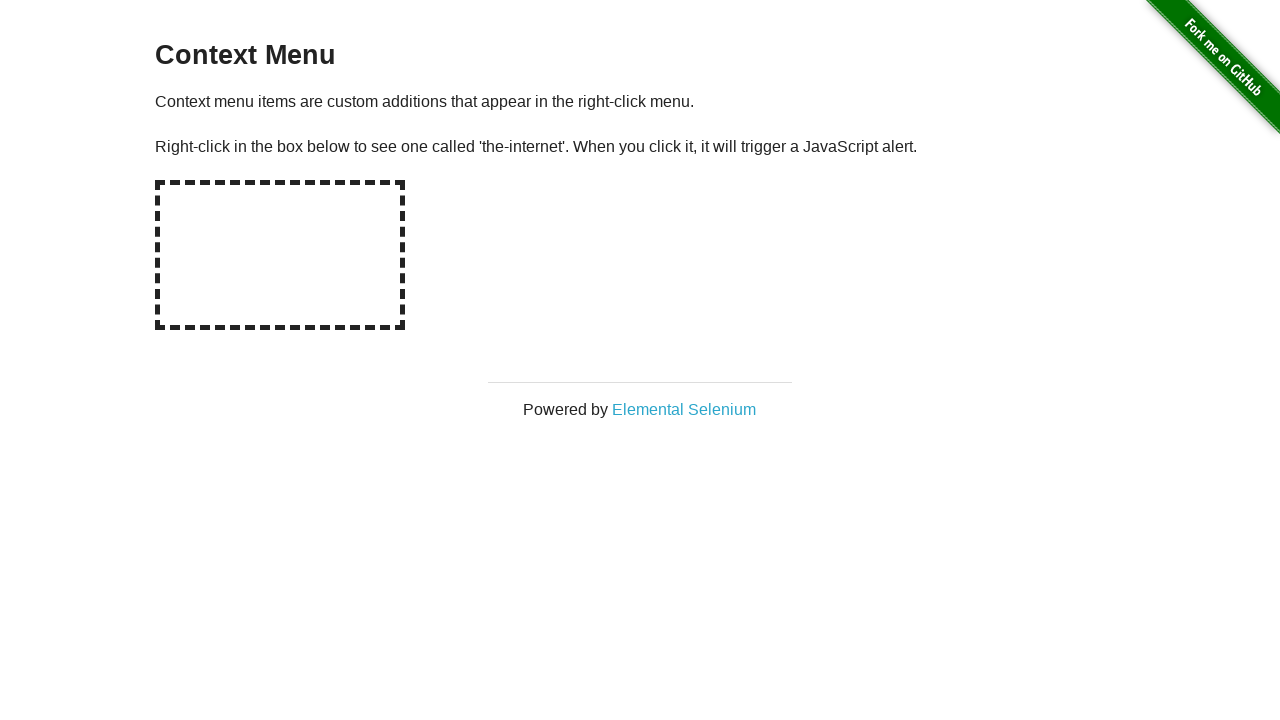